Tests that unsaved changes to an employee's name don't persist when navigating away without saving

Starting URL: https://devmountain-qa.github.io/employee-manager/1.2_Version/index.html

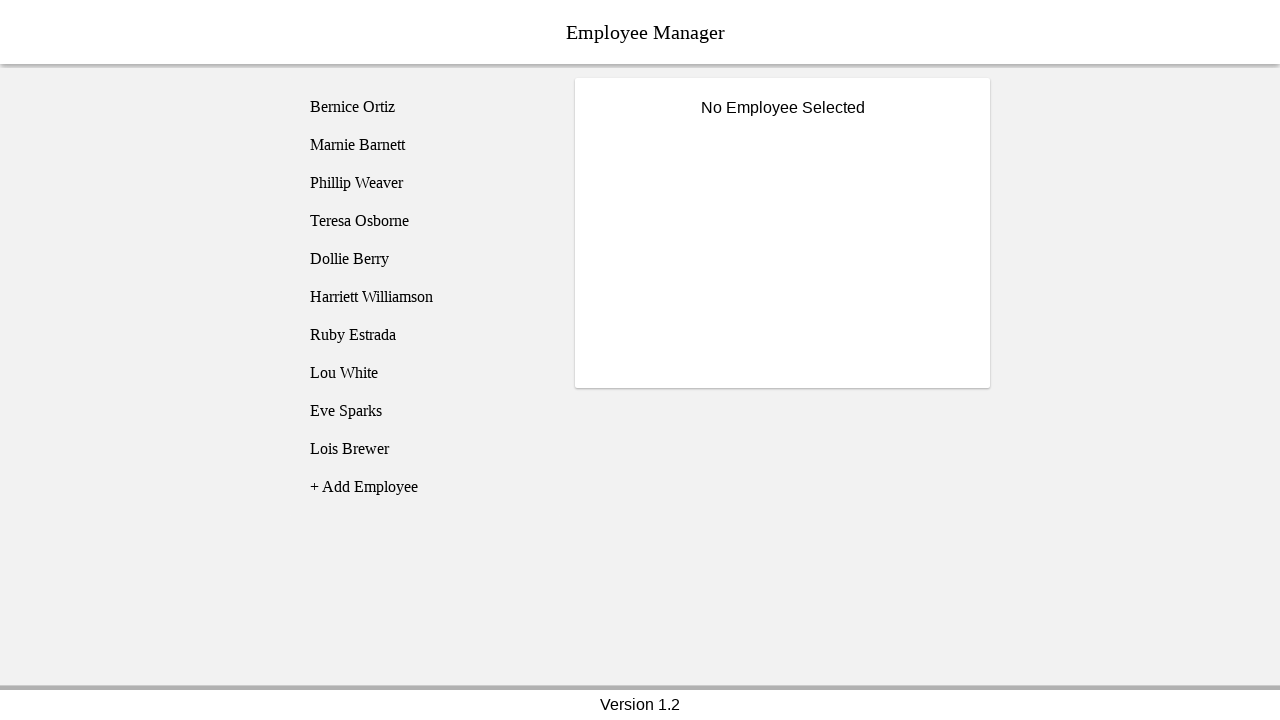

Clicked on Bernice Ortiz employee at (425, 107) on [name='employee1']
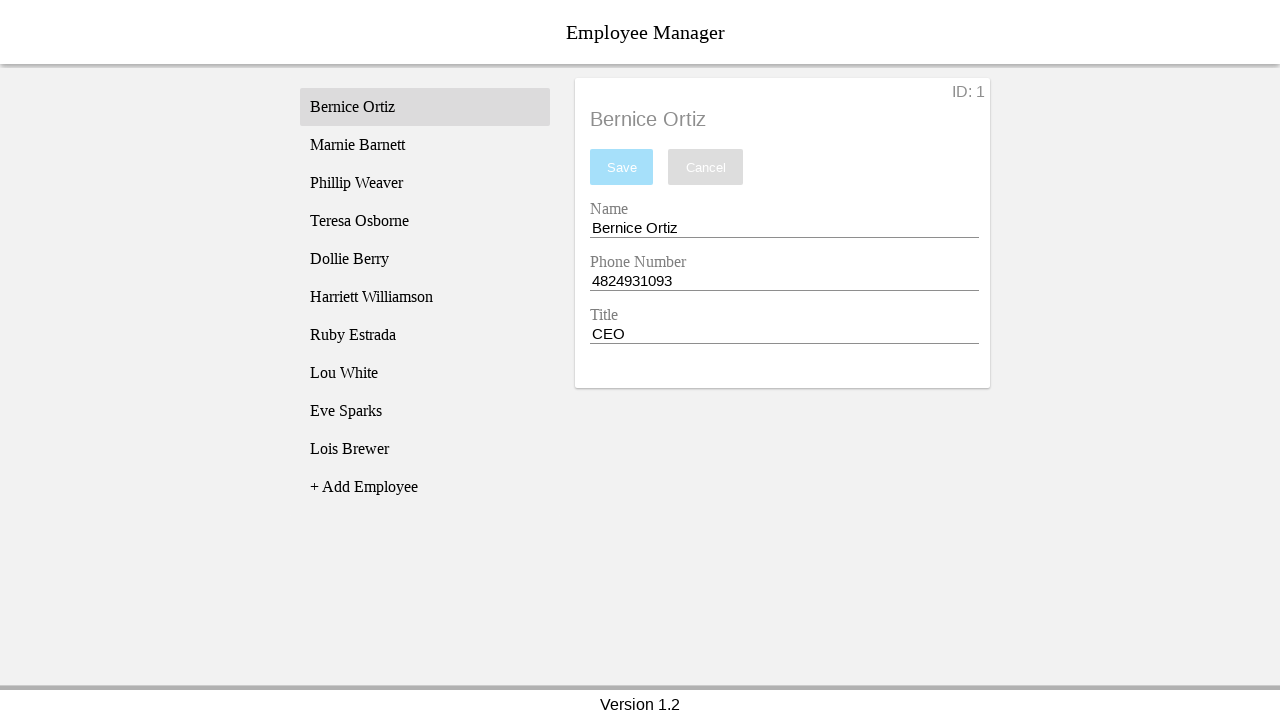

Name input field became visible
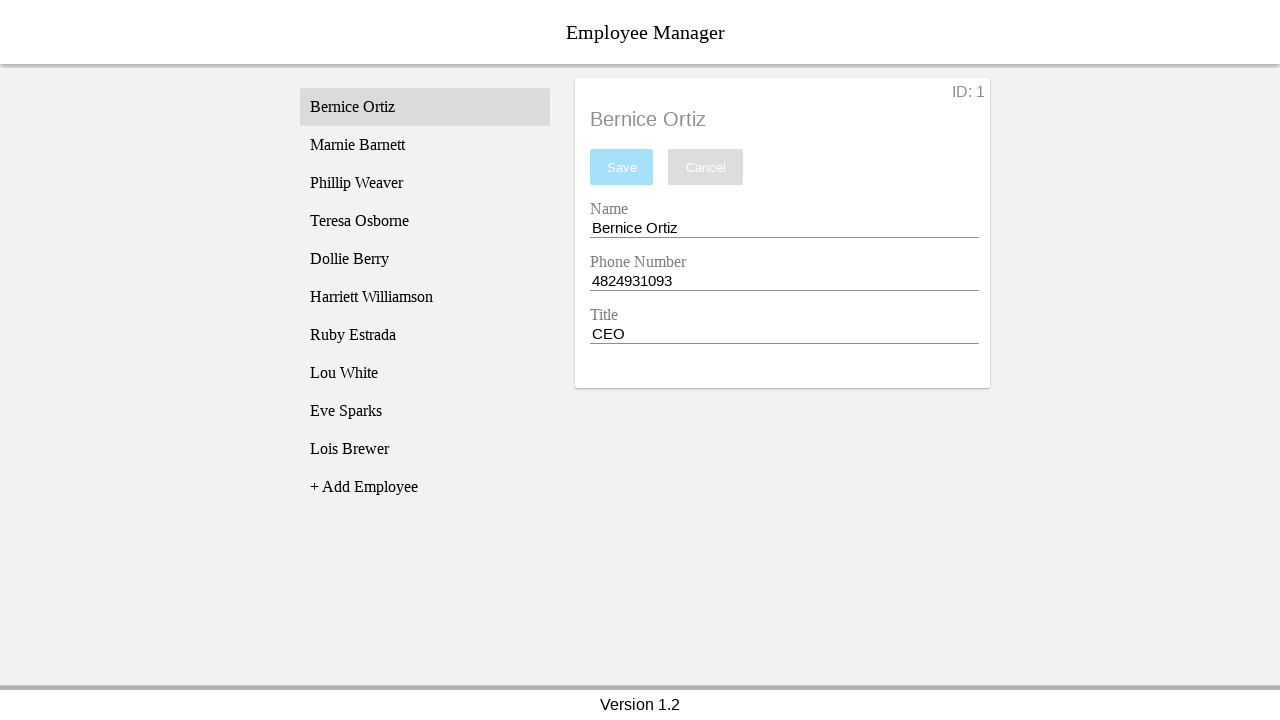

Changed employee name to 'Test Name' without saving on [name='nameEntry']
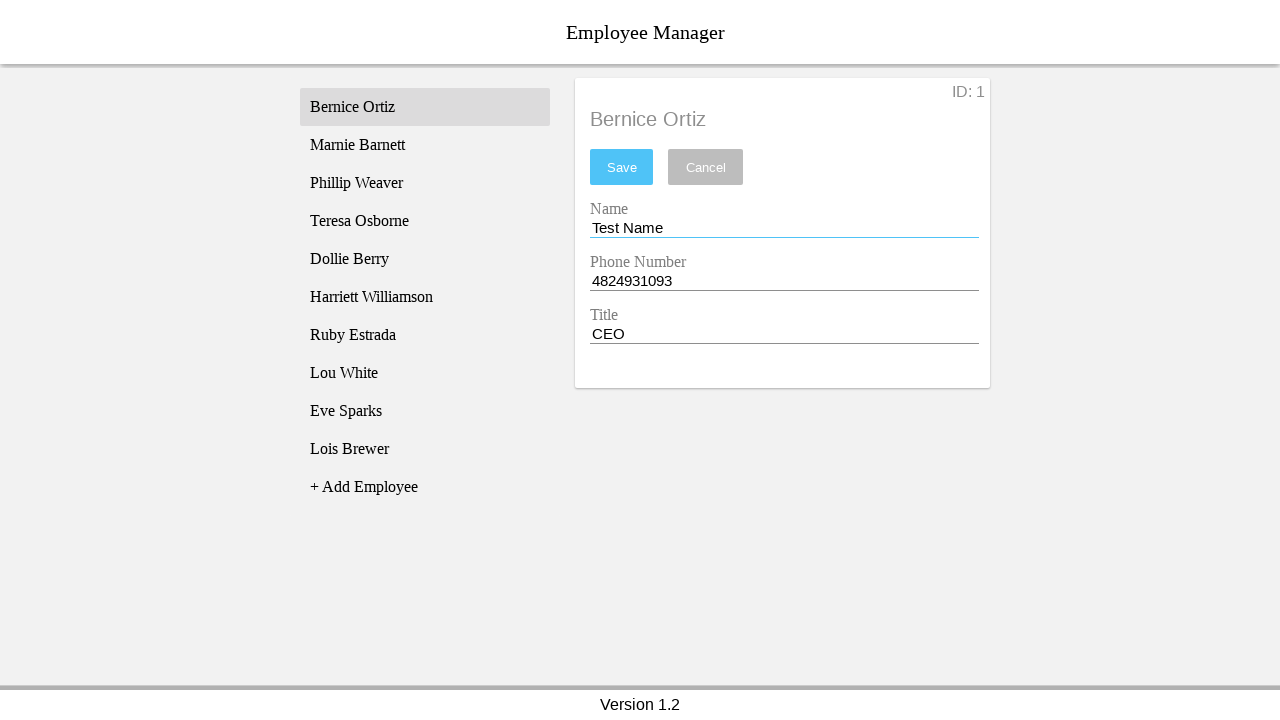

Clicked on Phillip Weaver employee to navigate away at (425, 183) on [name='employee3']
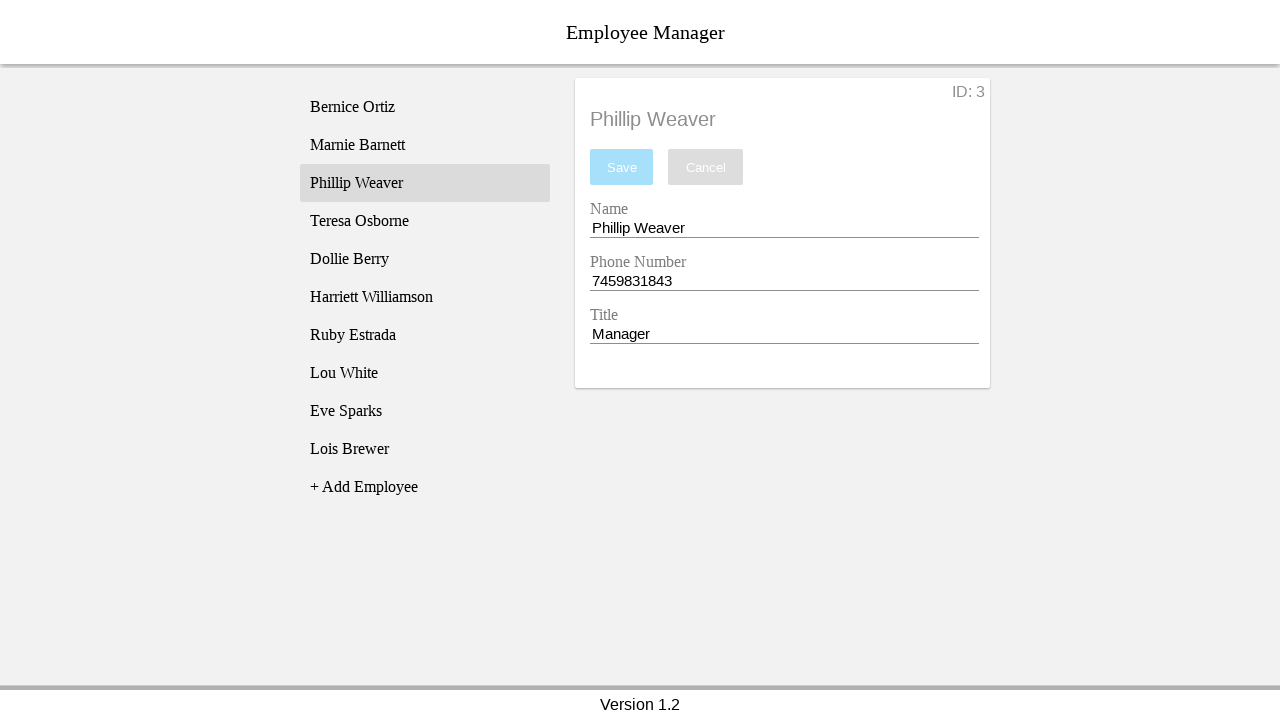

Phillip Weaver's details loaded
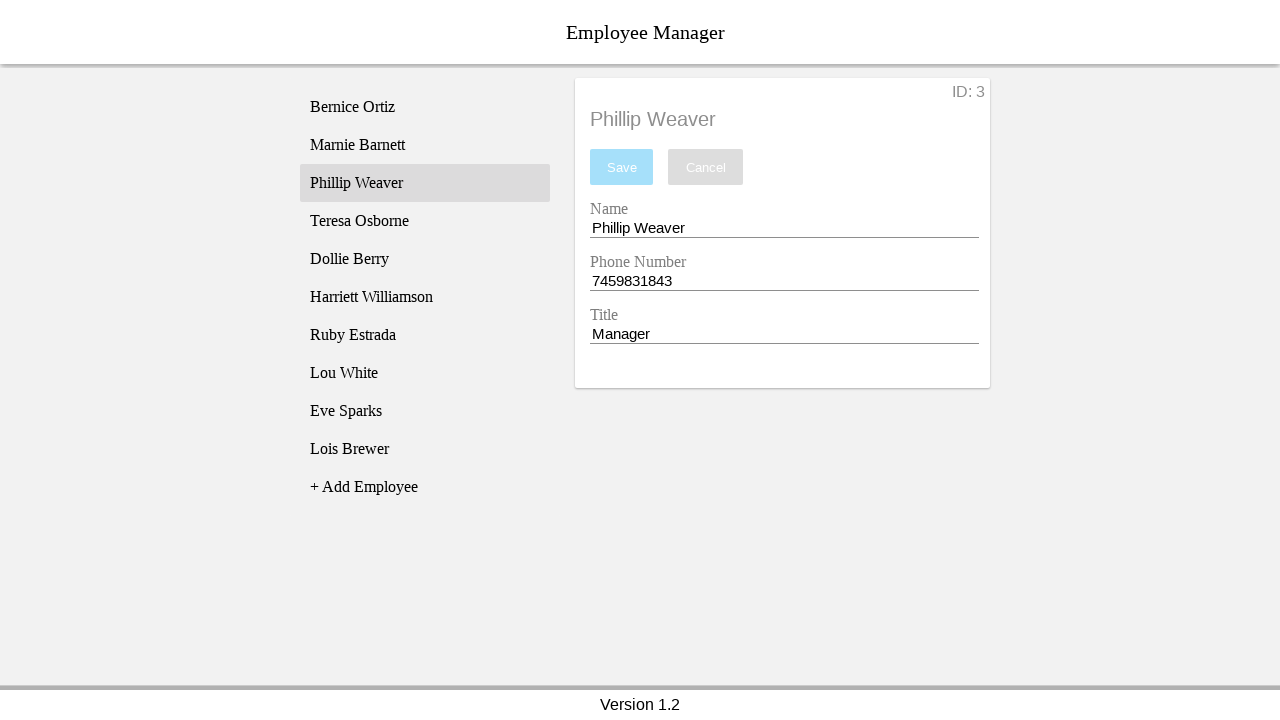

Clicked back on Bernice Ortiz employee at (425, 107) on [name='employee1']
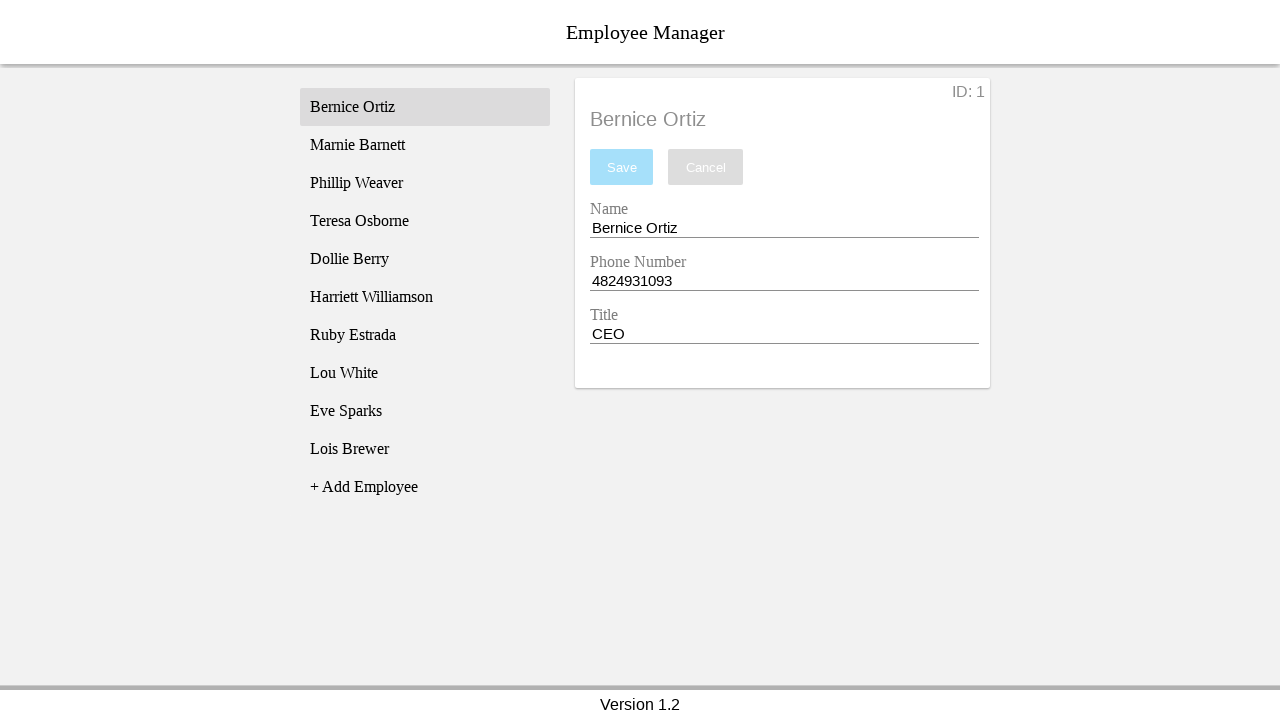

Bernice Ortiz's details loaded to verify unsaved changes did not persist
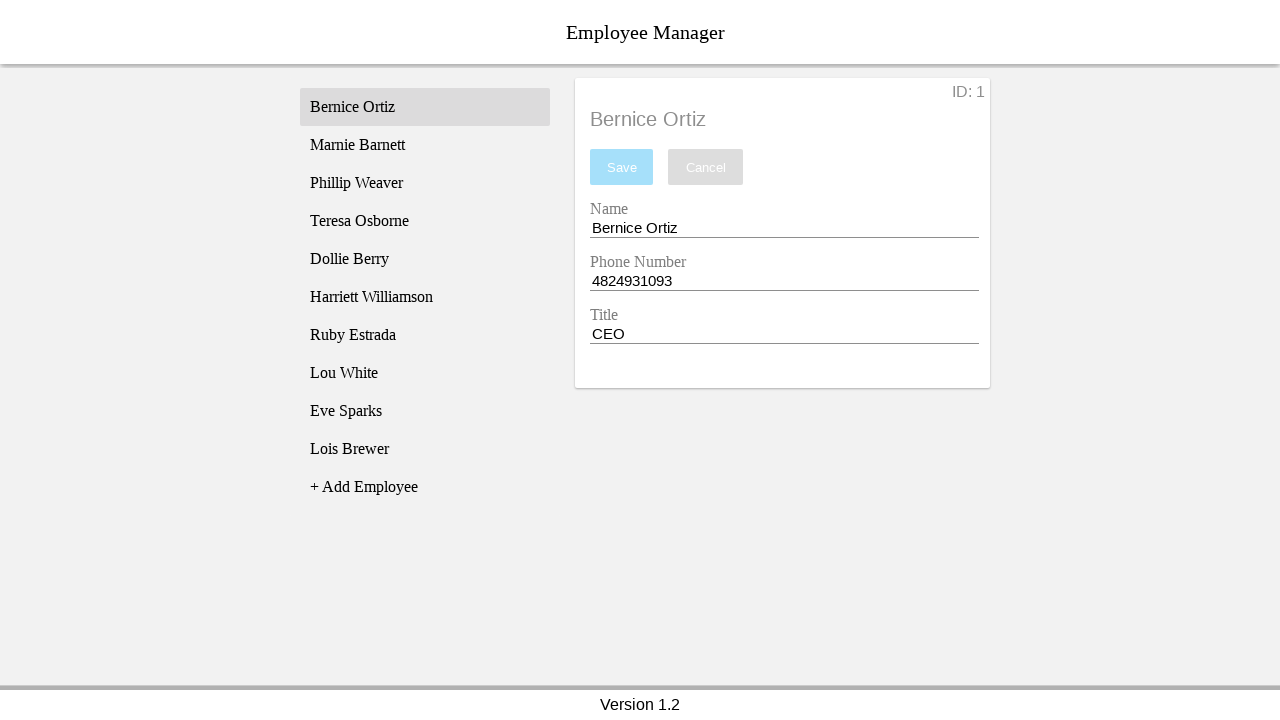

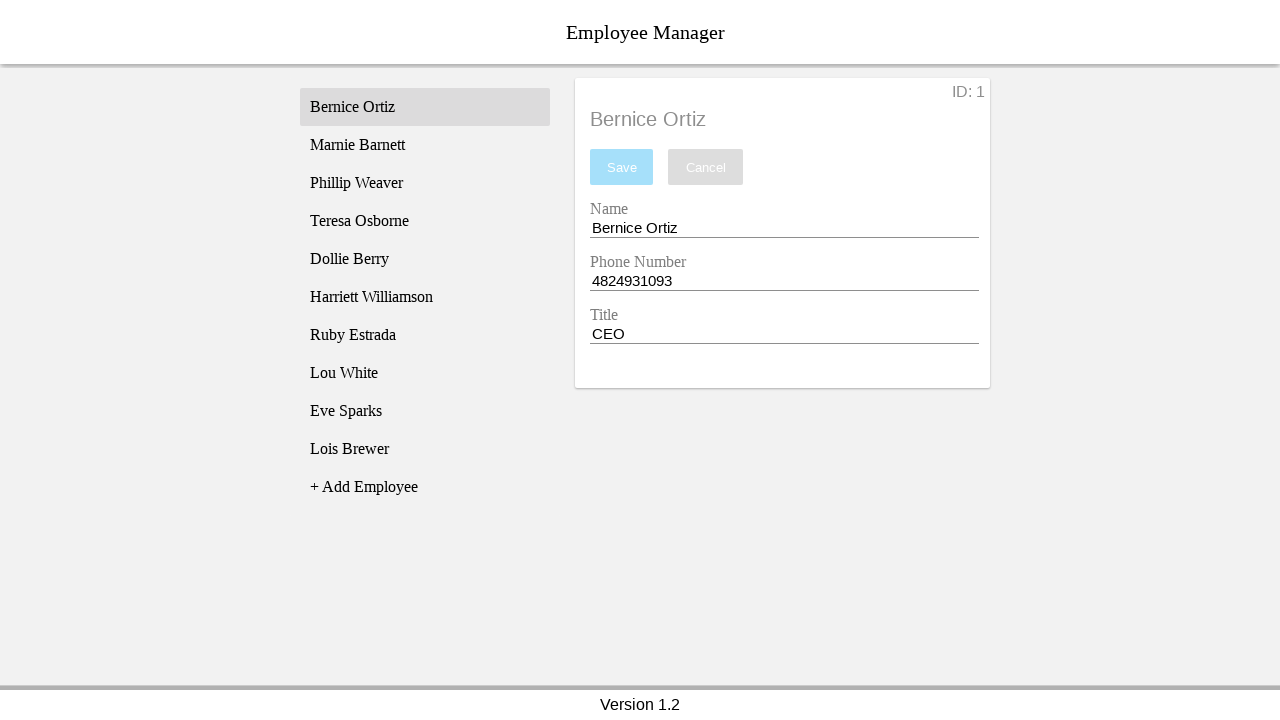